Tests prompt JavaScript alert by clicking a button to trigger the prompt, entering text into it, verifying the alert text, and accepting it.

Starting URL: https://training-support.net/webelements/alerts

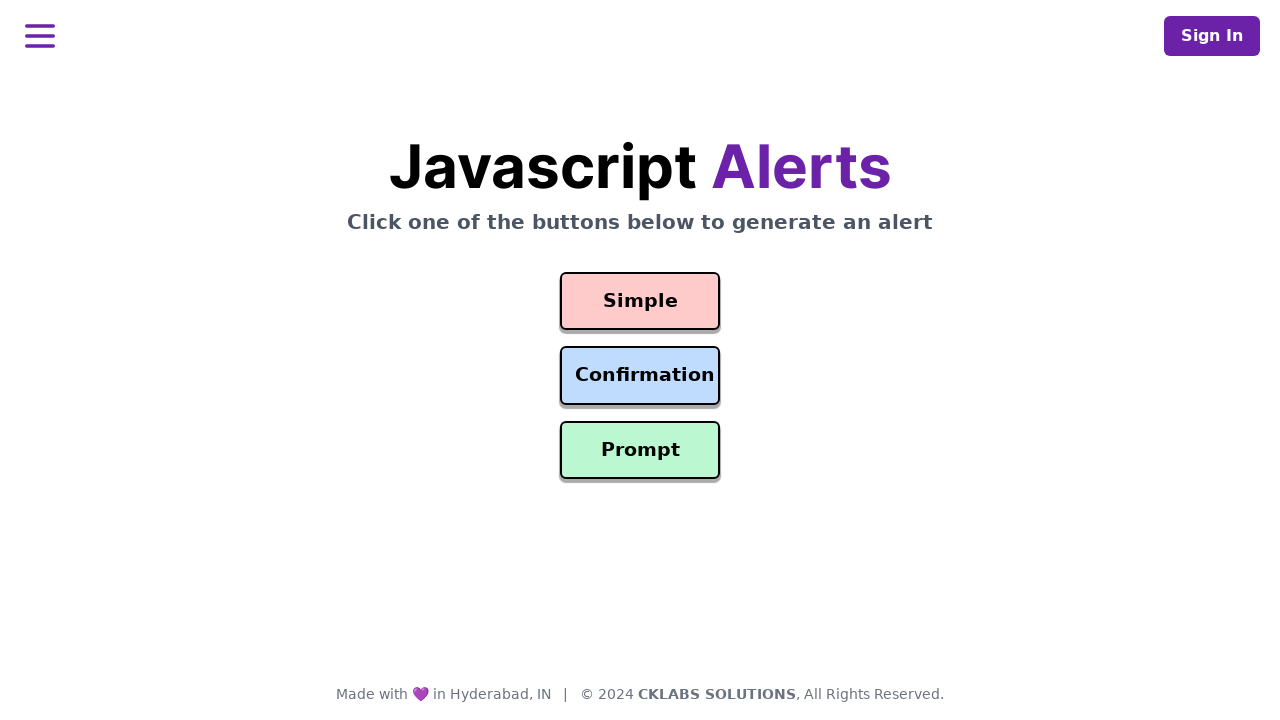

Verified prompt alert text matches expected message
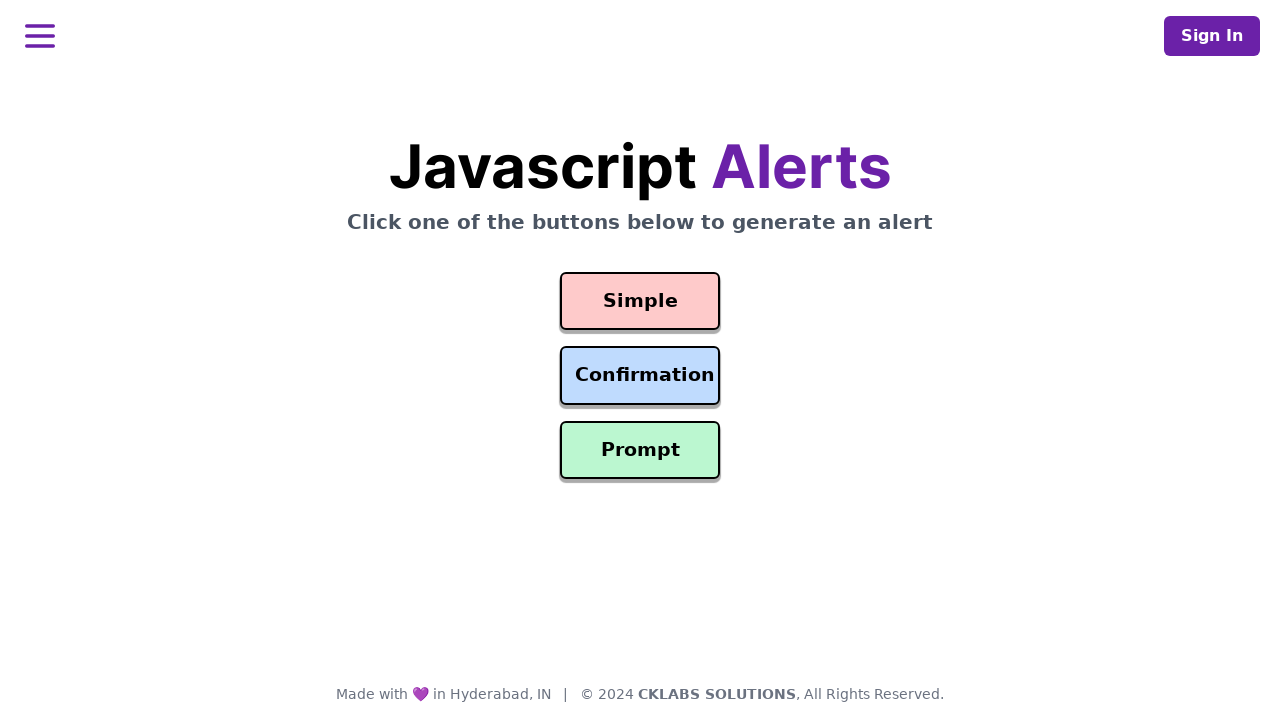

Clicked prompt button to trigger alert at (640, 450) on #prompt
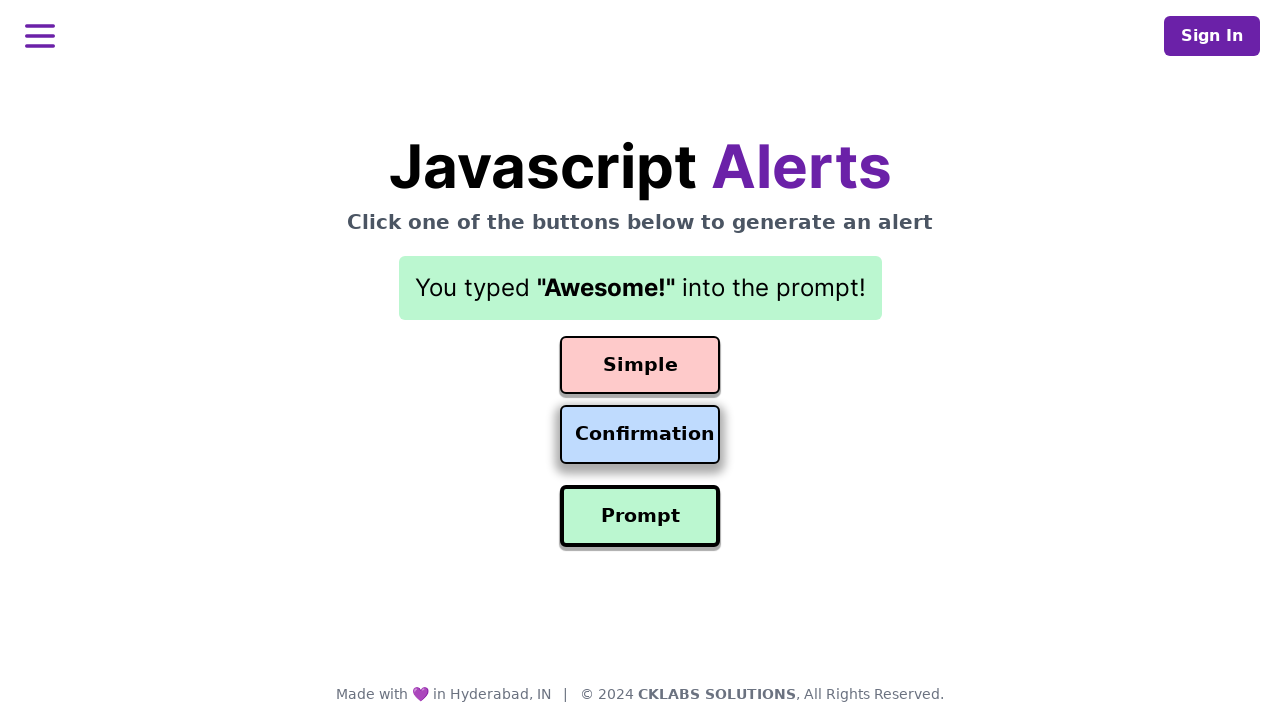

Waited for prompt alert to be handled
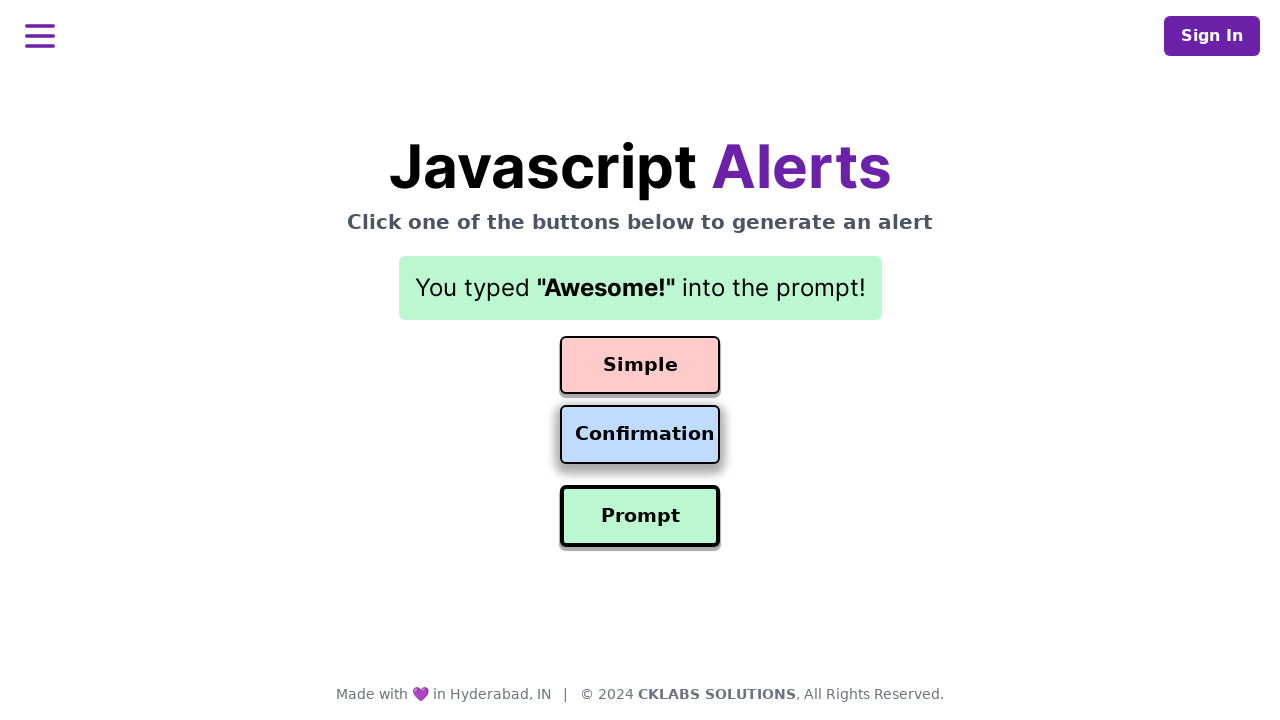

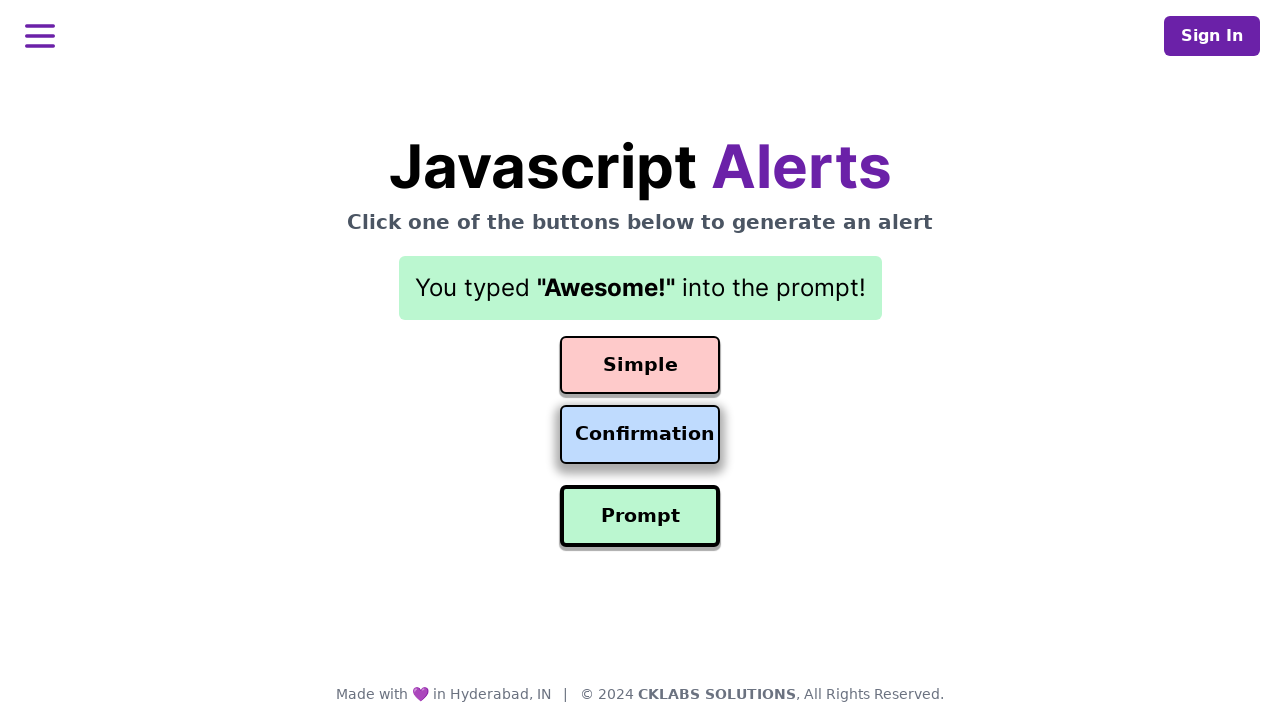